Navigates to a UI course page and uses JavaScript evaluation to modify the title text content on the page, demonstrating DOM manipulation via Playwright's evaluate function.

Starting URL: https://nikita-filonov.github.io/qa-automation-engineer-ui-course/#/auth/login

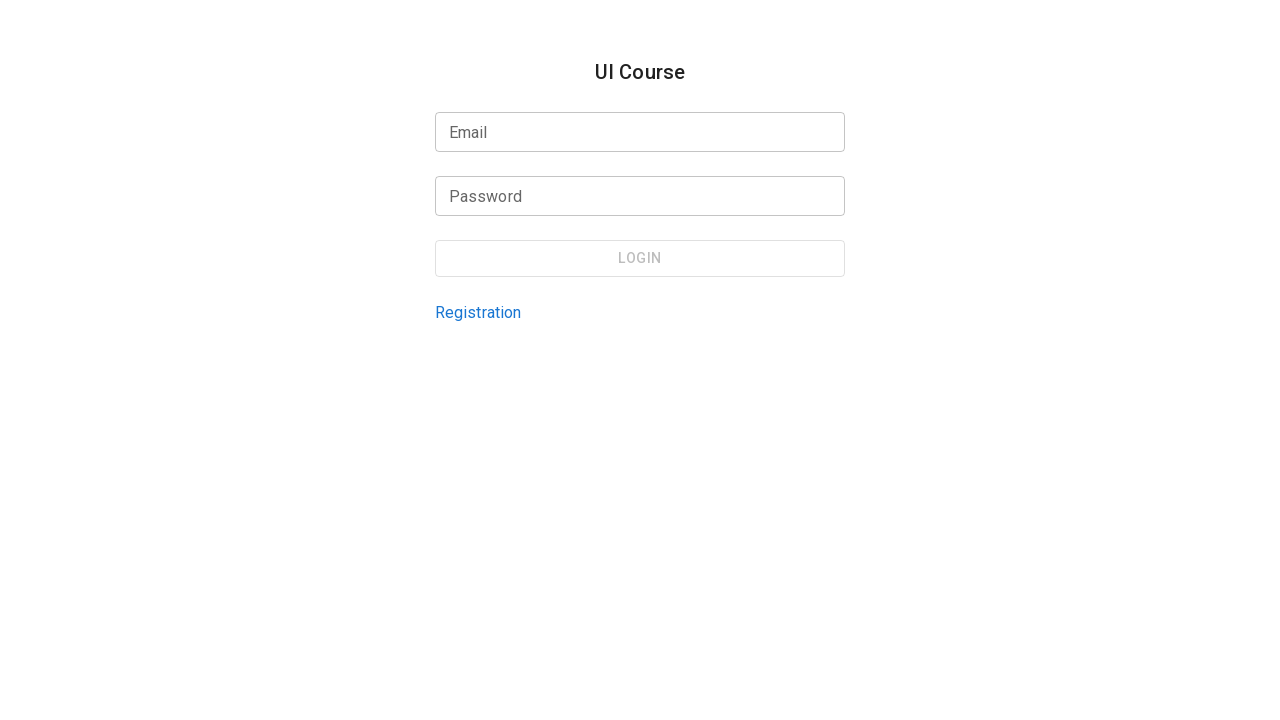

Navigated to UI course login page
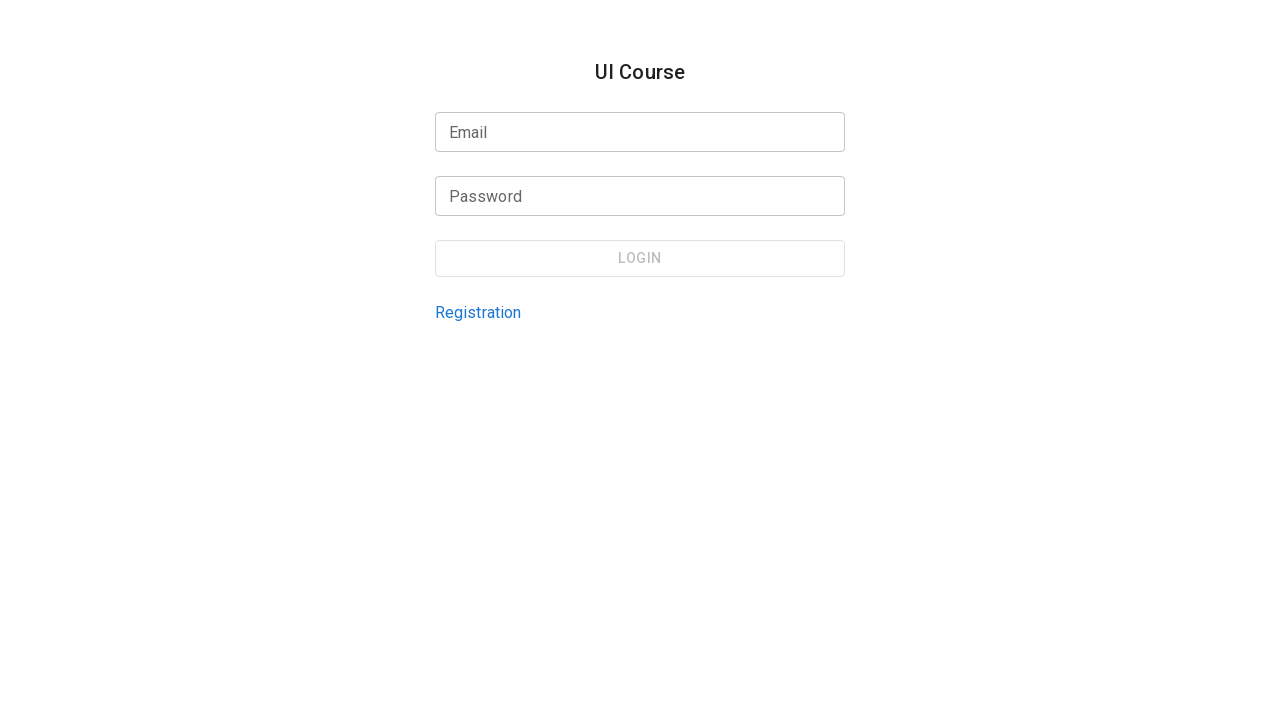

Modified title text content via JavaScript evaluation to 'New text'
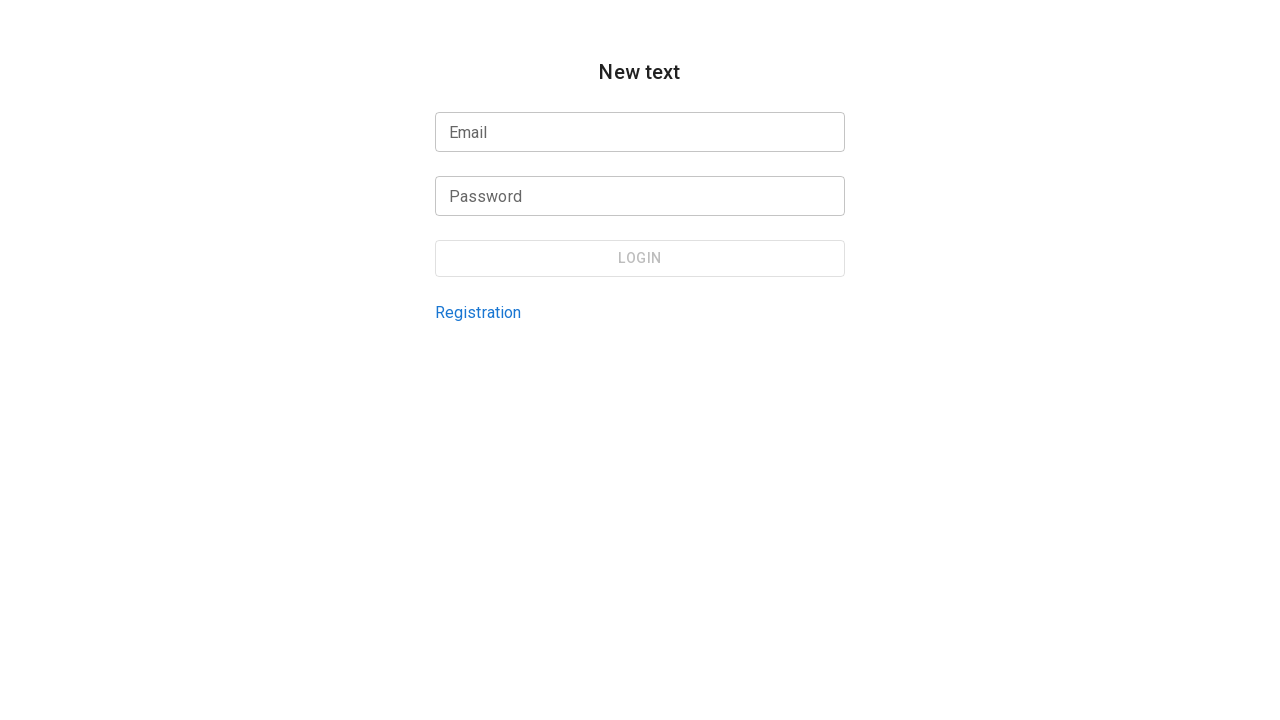

Verified that the title element is present after DOM manipulation
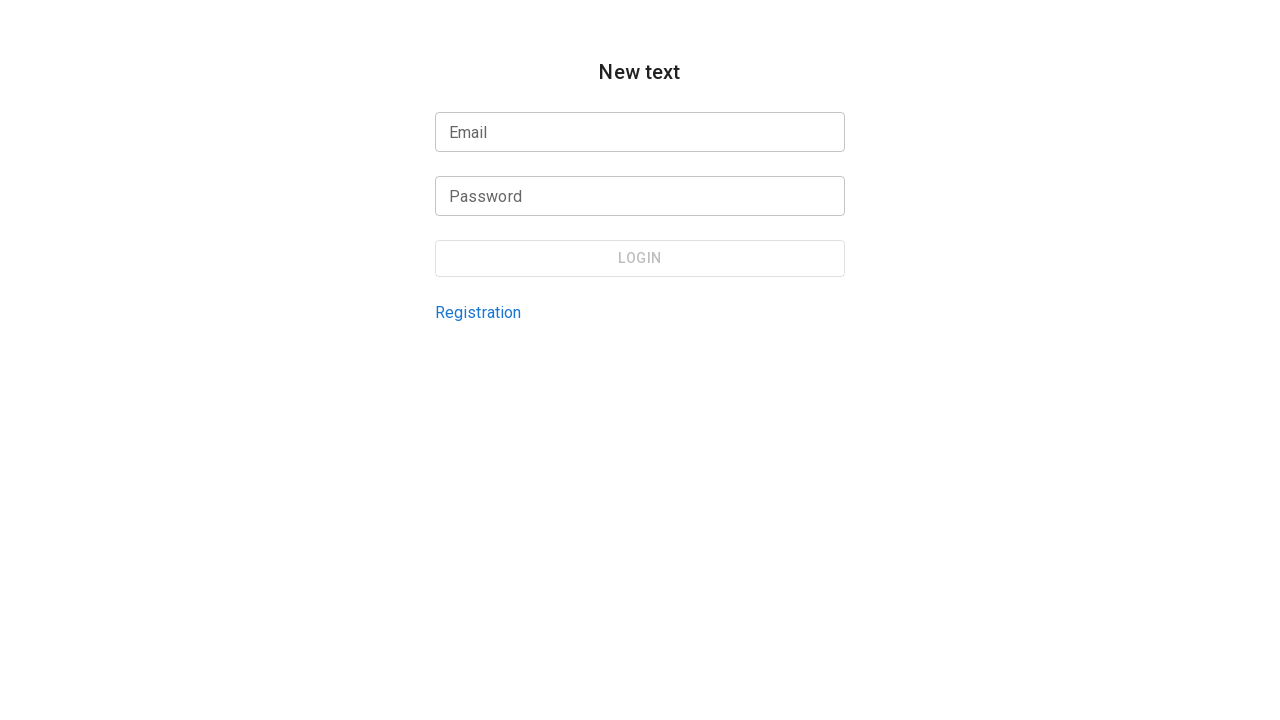

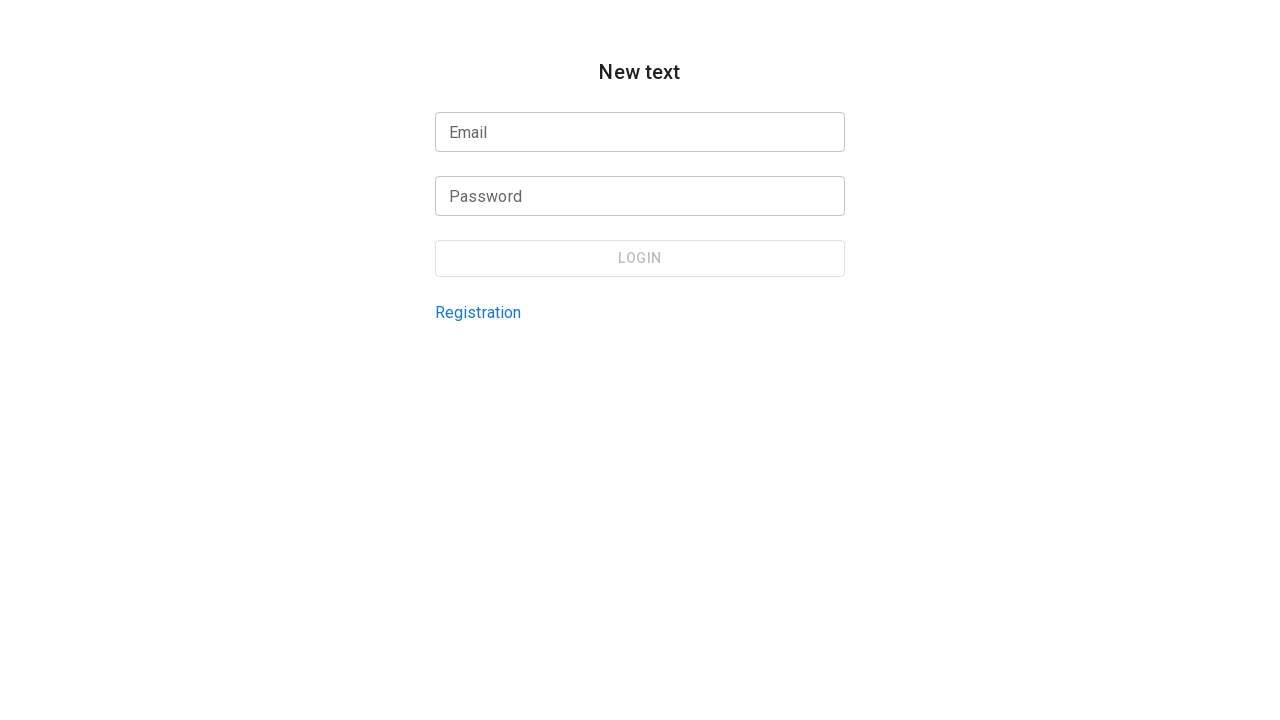